Tests the calendar enable/disable functionality on a flight booking practice page by clicking on the round trip radio button and verifying the visibility state of a calendar element changes

Starting URL: https://rahulshettyacademy.com/dropdownsPractise/

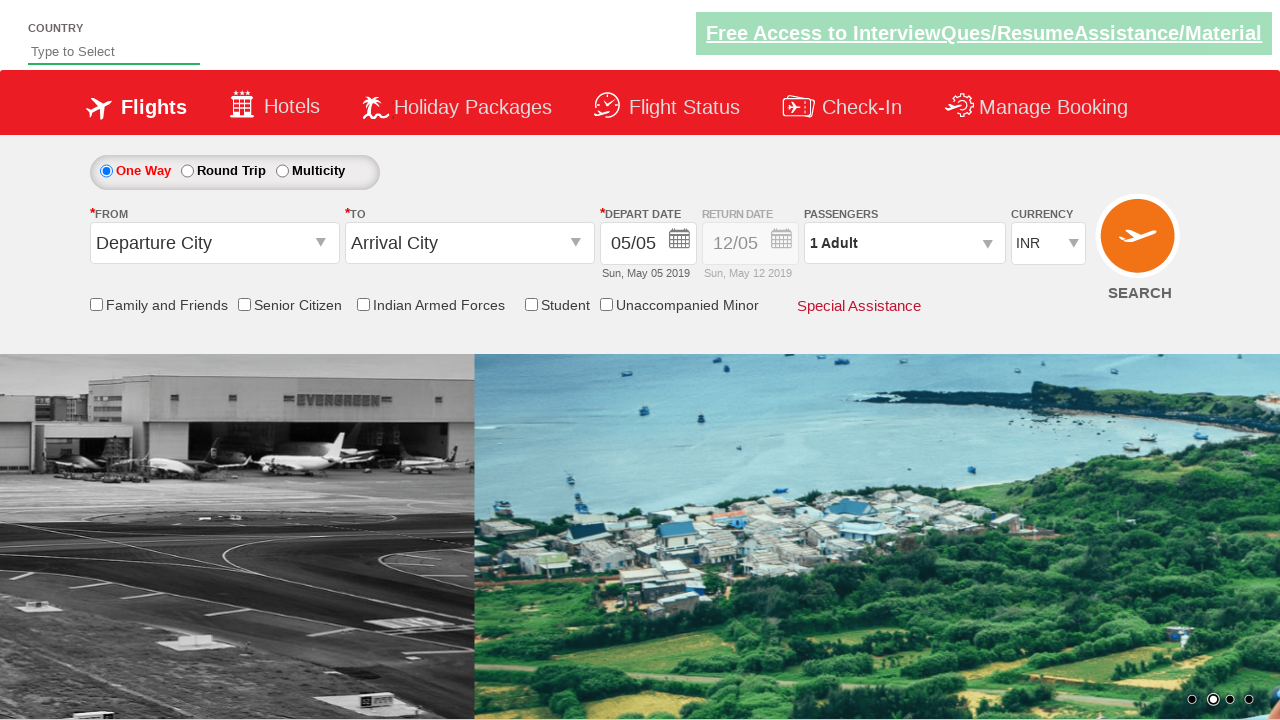

Retrieved initial style attribute of calendar div
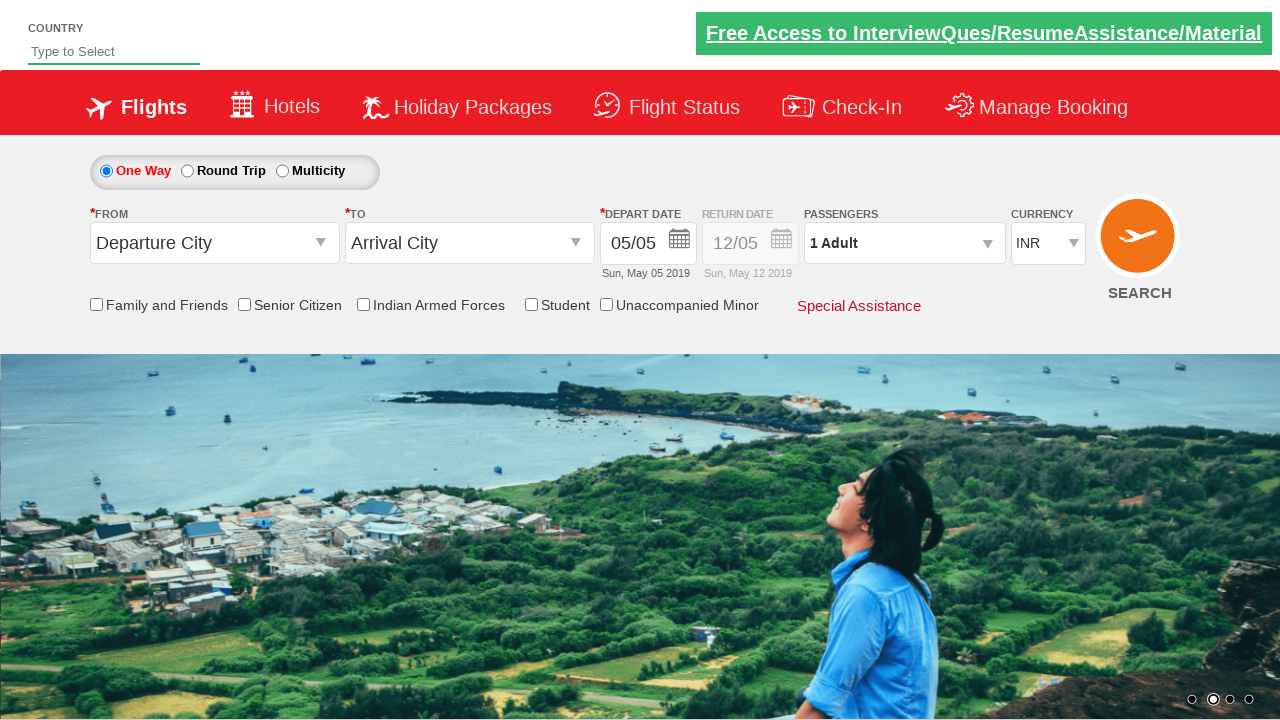

Clicked round trip radio button to enable calendar at (187, 171) on #ctl00_mainContent_rbtnl_Trip_1
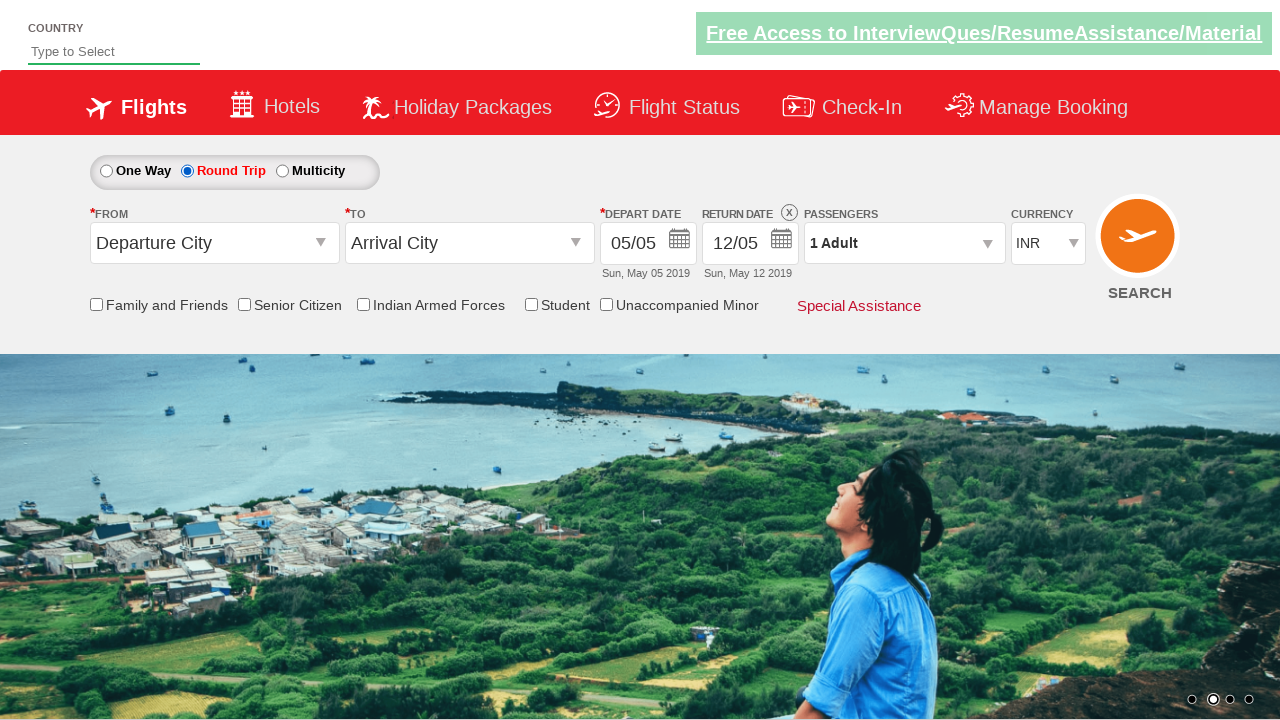

Retrieved updated style attribute of calendar div after clicking round trip
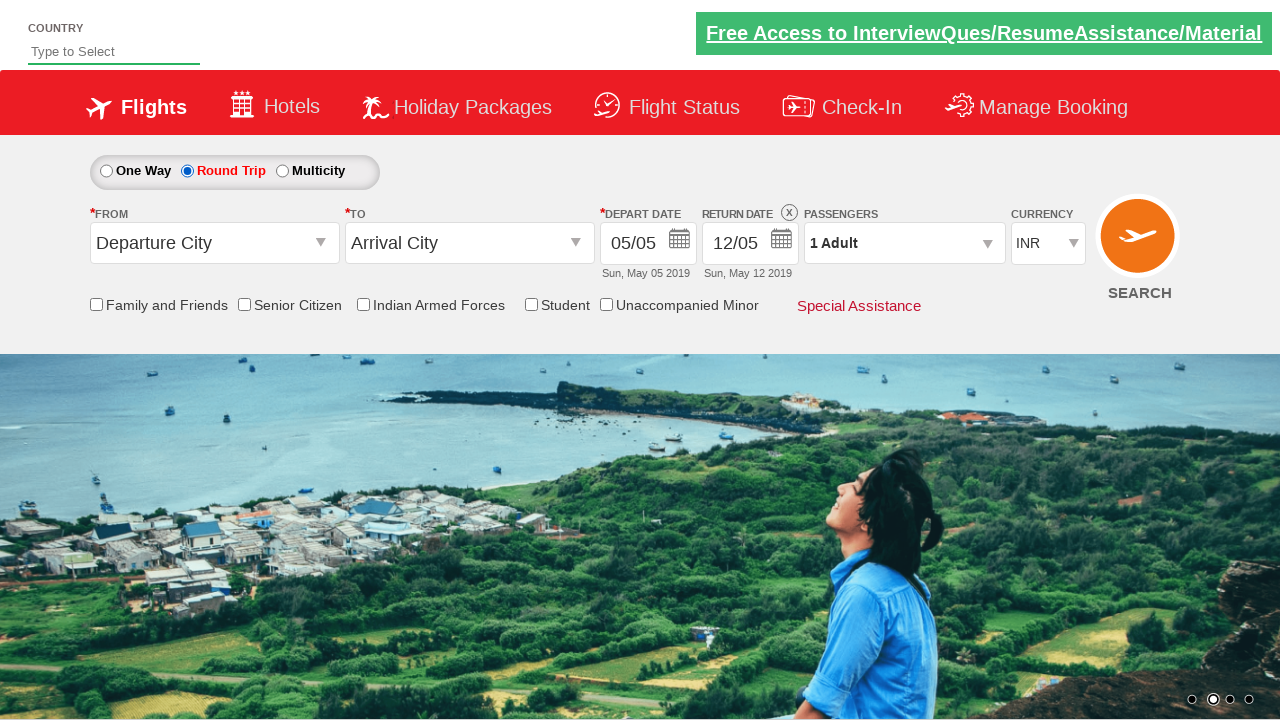

Calendar visibility verified - opacity changed to visible (contains '1')
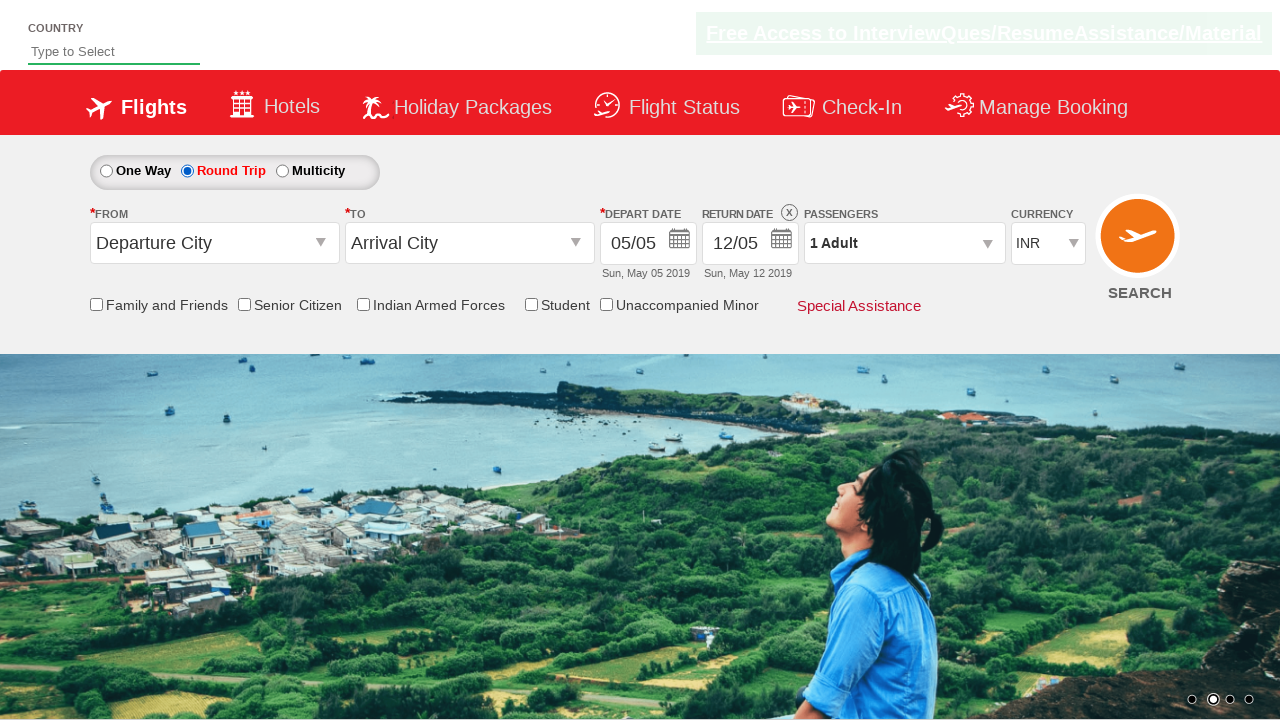

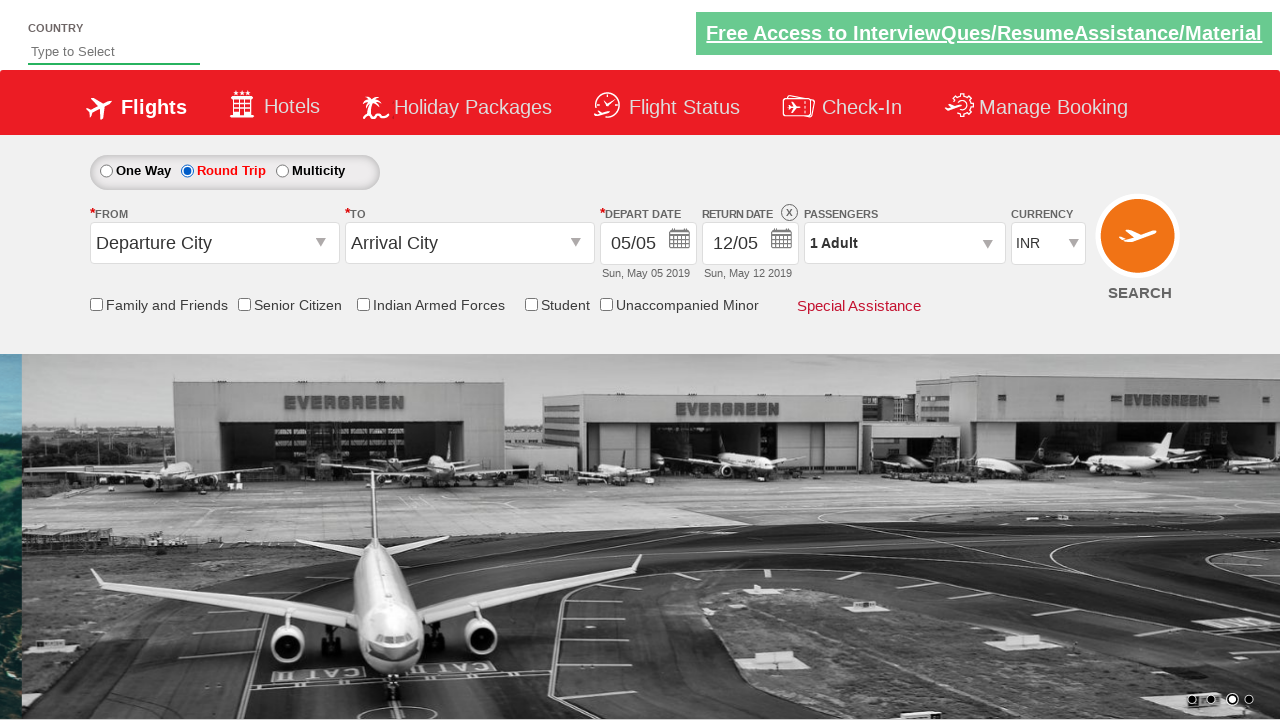